Tests drag and drop functionality by dragging element A to element B and verifying the elements swap positions

Starting URL: https://the-internet.herokuapp.com/drag_and_drop

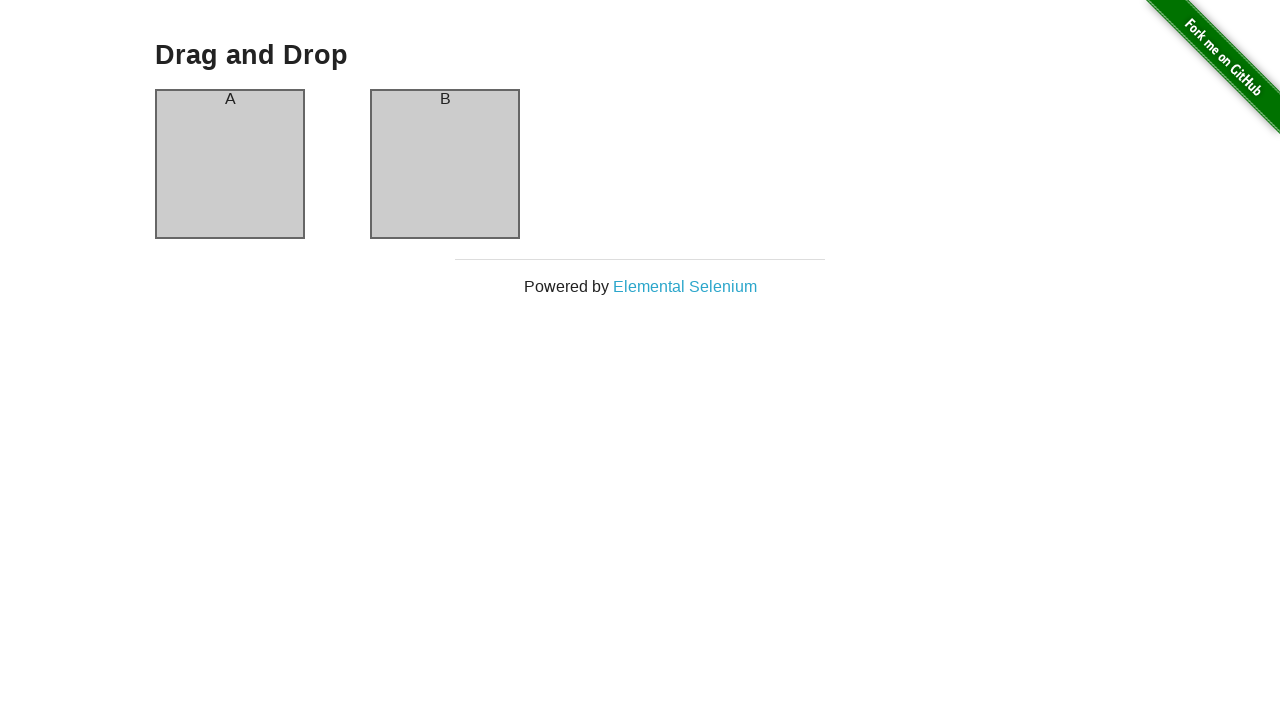

Waited for element A to be visible
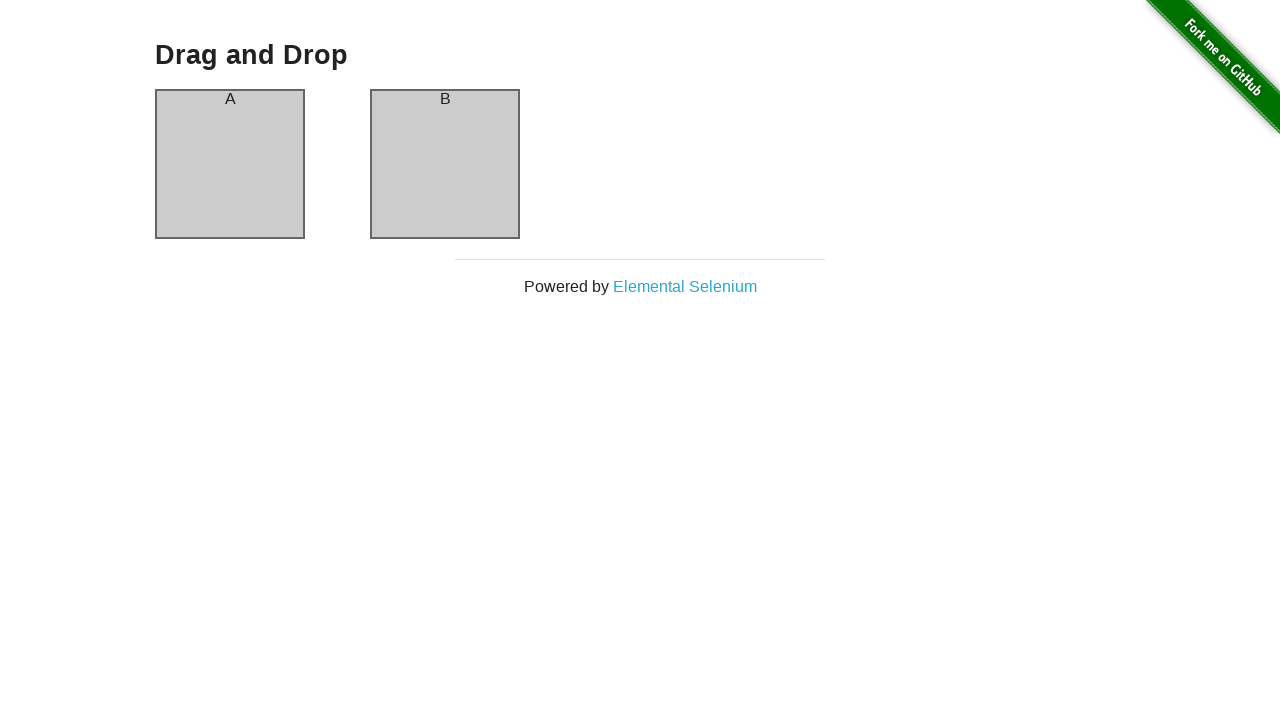

Waited for element B to be visible
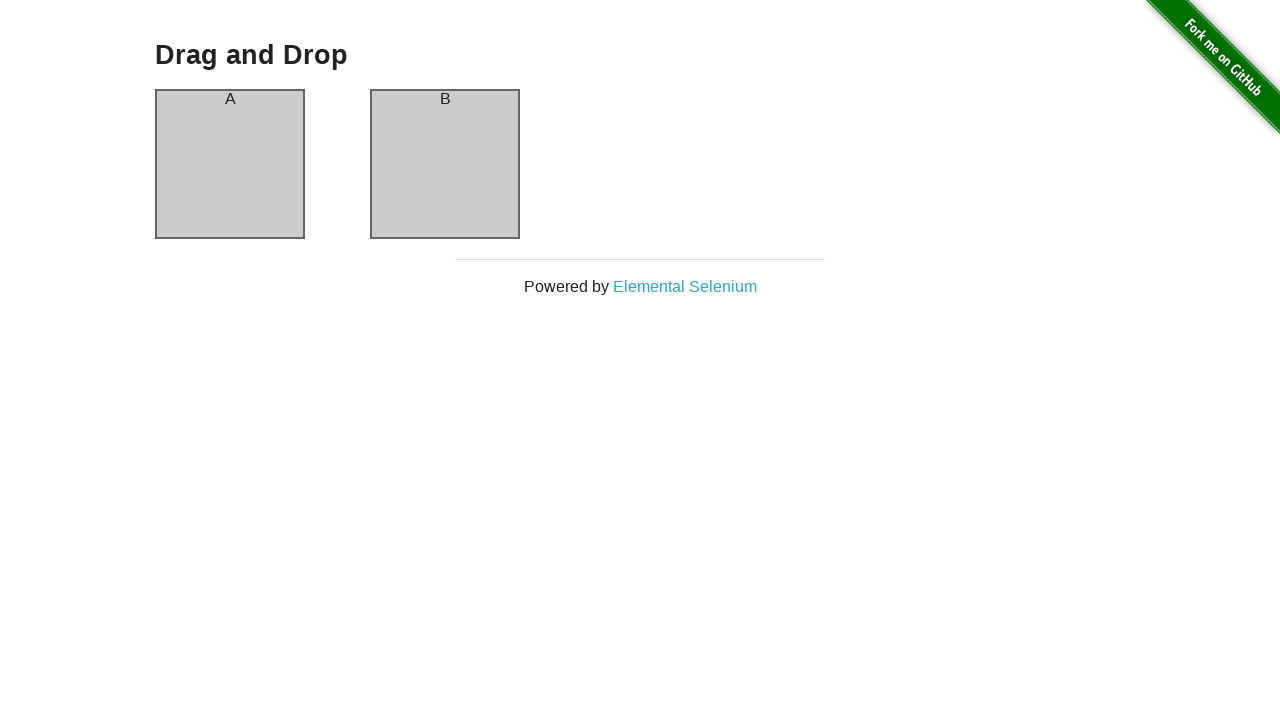

Located source element A
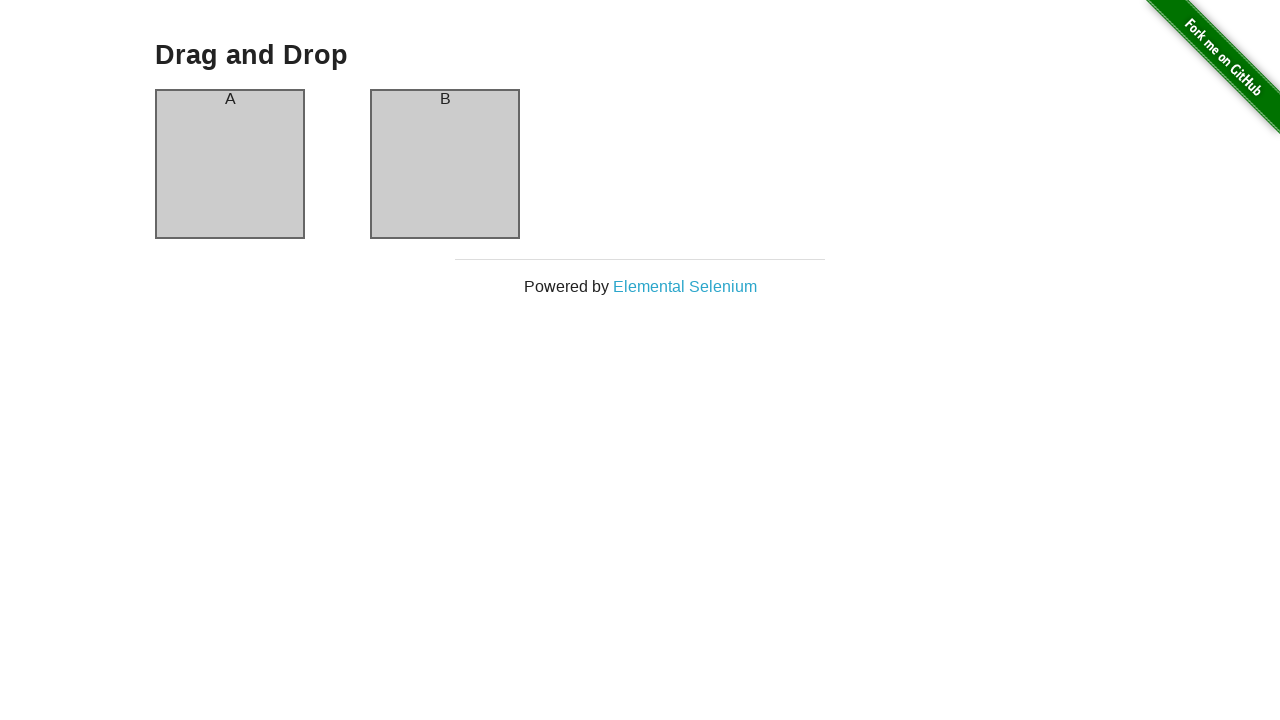

Located target element B
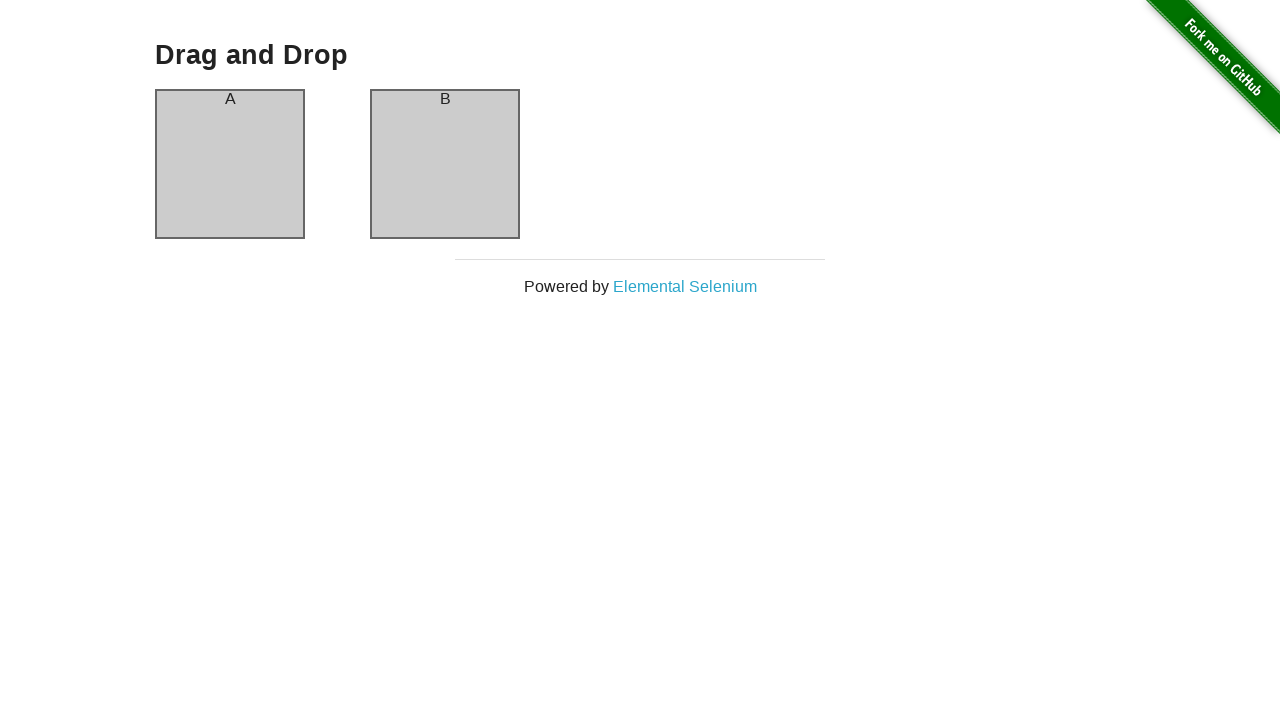

Dragged element A to element B at (445, 164)
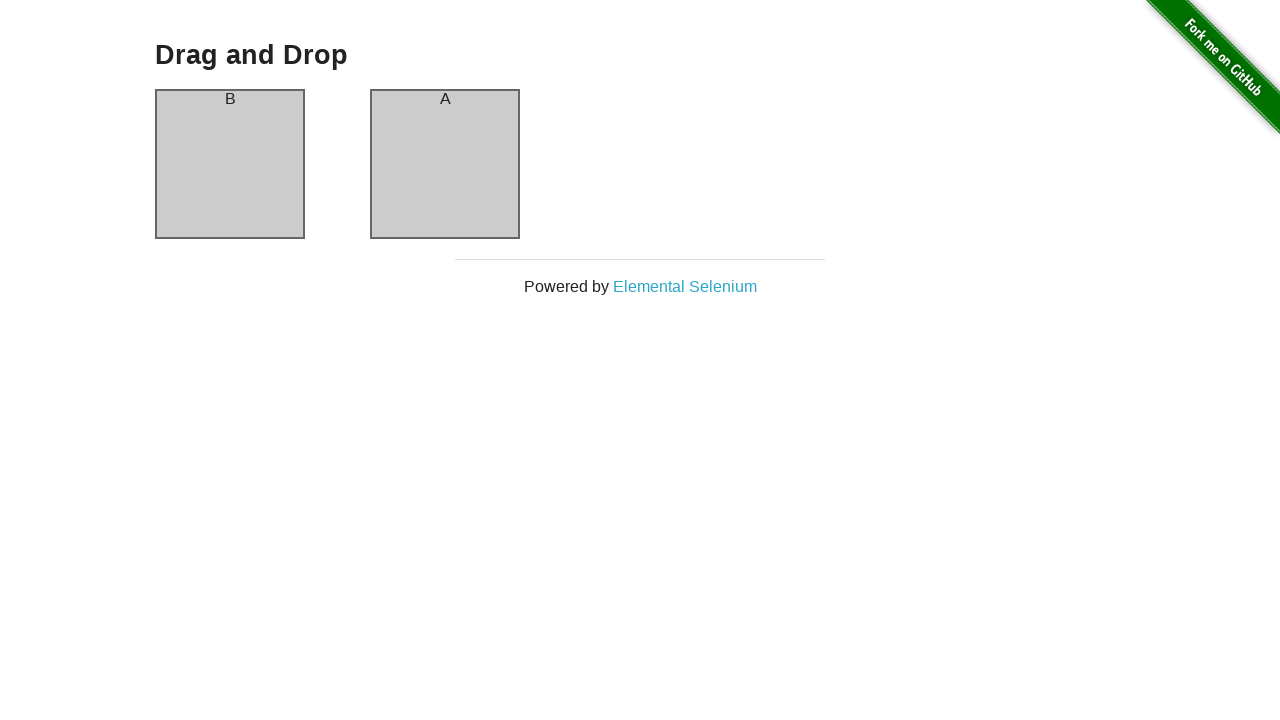

Verified that elements swapped positions - element A is now in column B
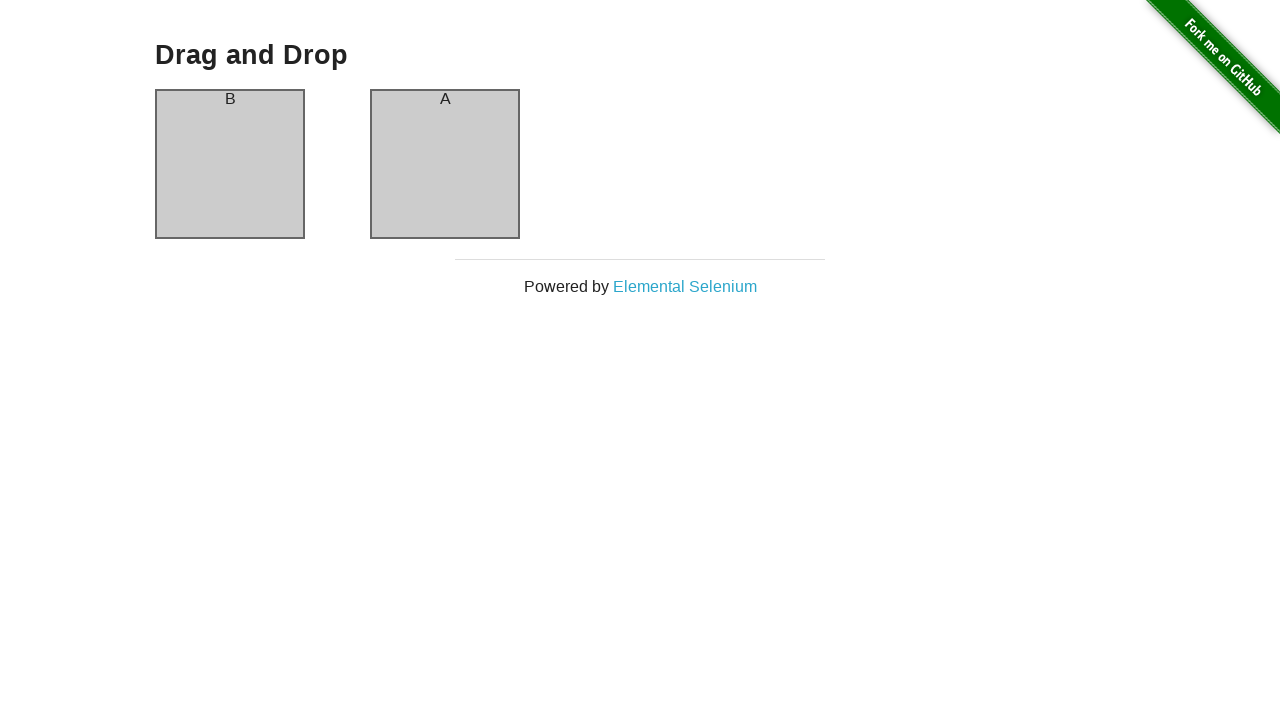

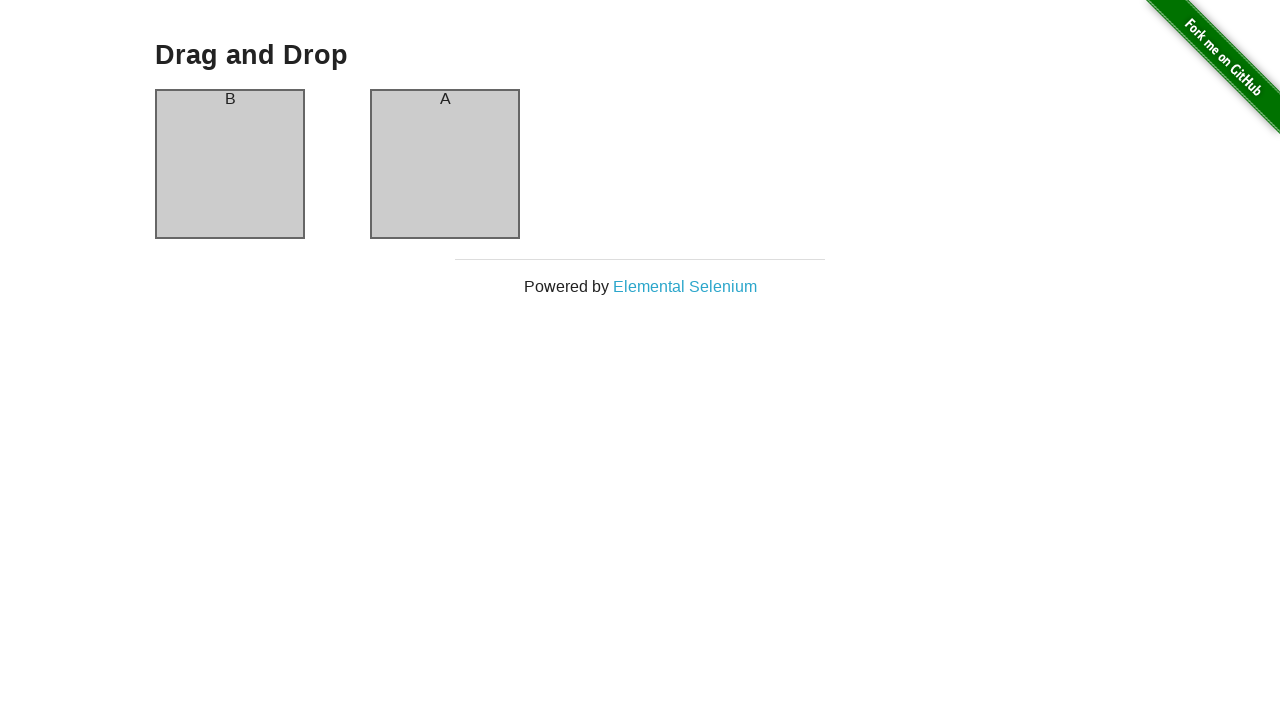